Tests adding multiple specific items (Cucumber, Broccoli, Carrot) to the shopping cart on a grocery shopping practice site by finding each product and clicking the add to cart button.

Starting URL: https://rahulshettyacademy.com/seleniumPractise/#/

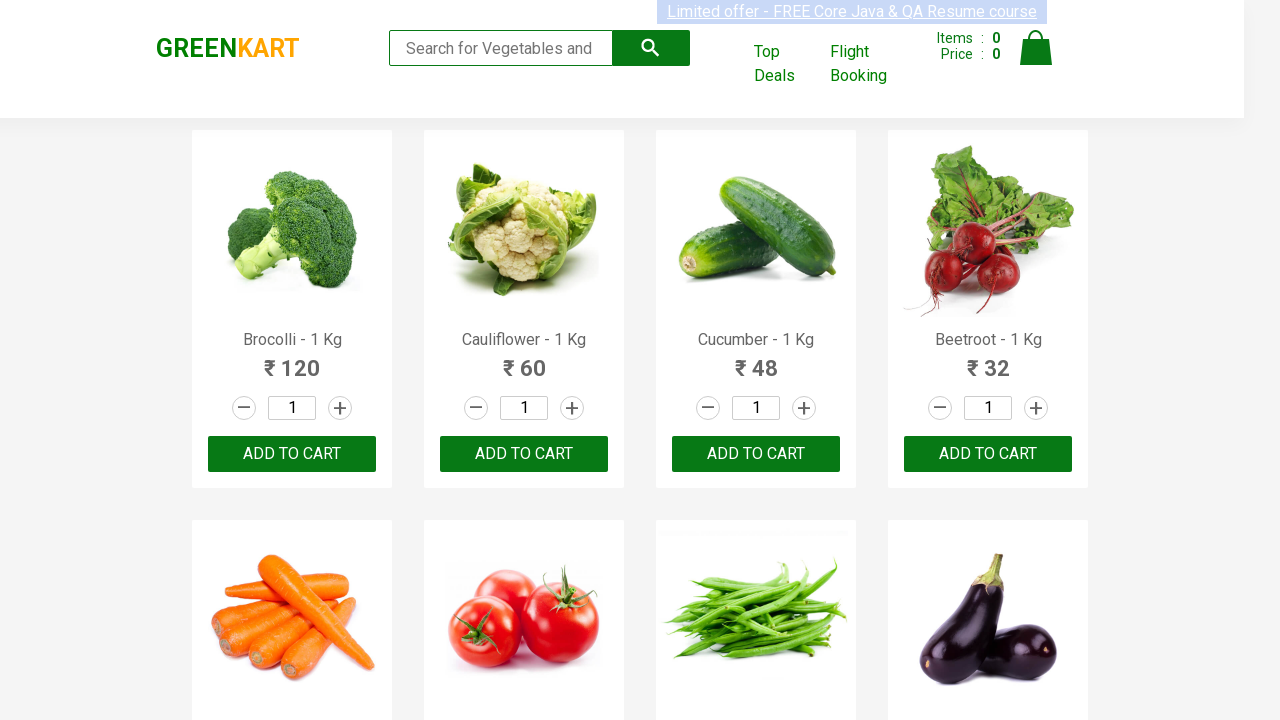

Waited for product names to load on the page
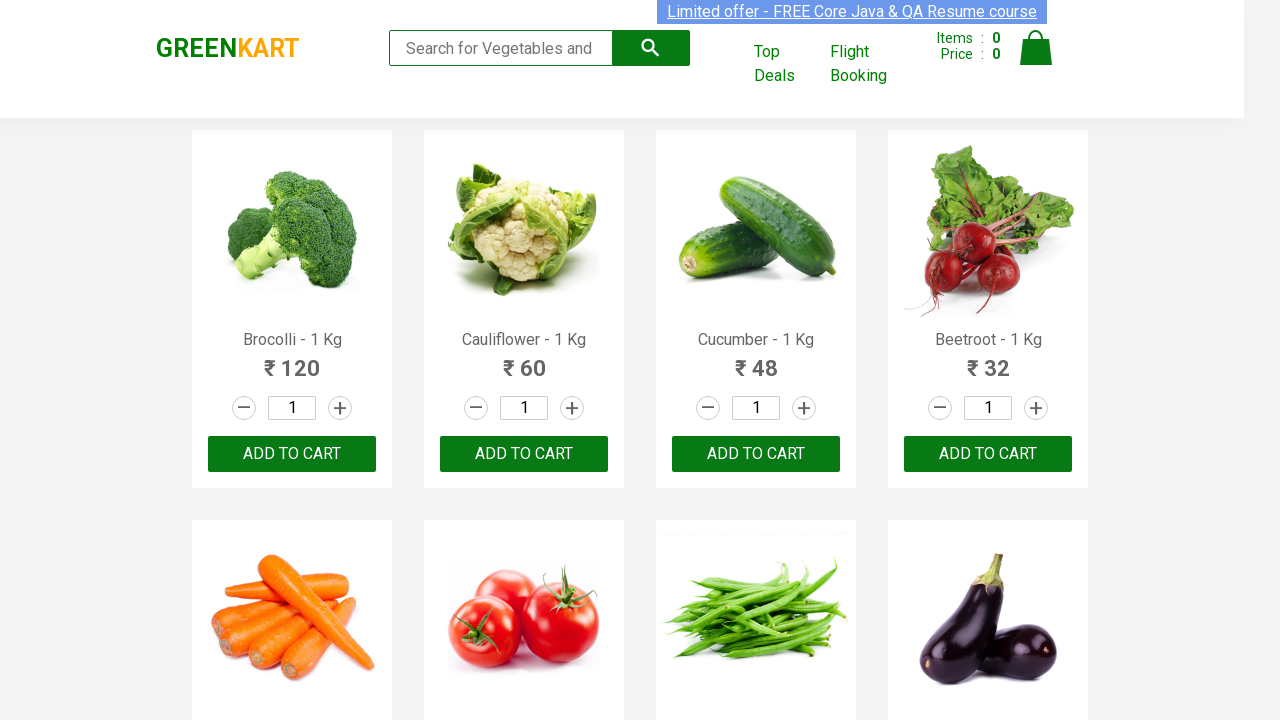

Clicked 'Add to Cart' button for Brocolli at (292, 454) on xpath=//div[@class='product-action']/button >> nth=0
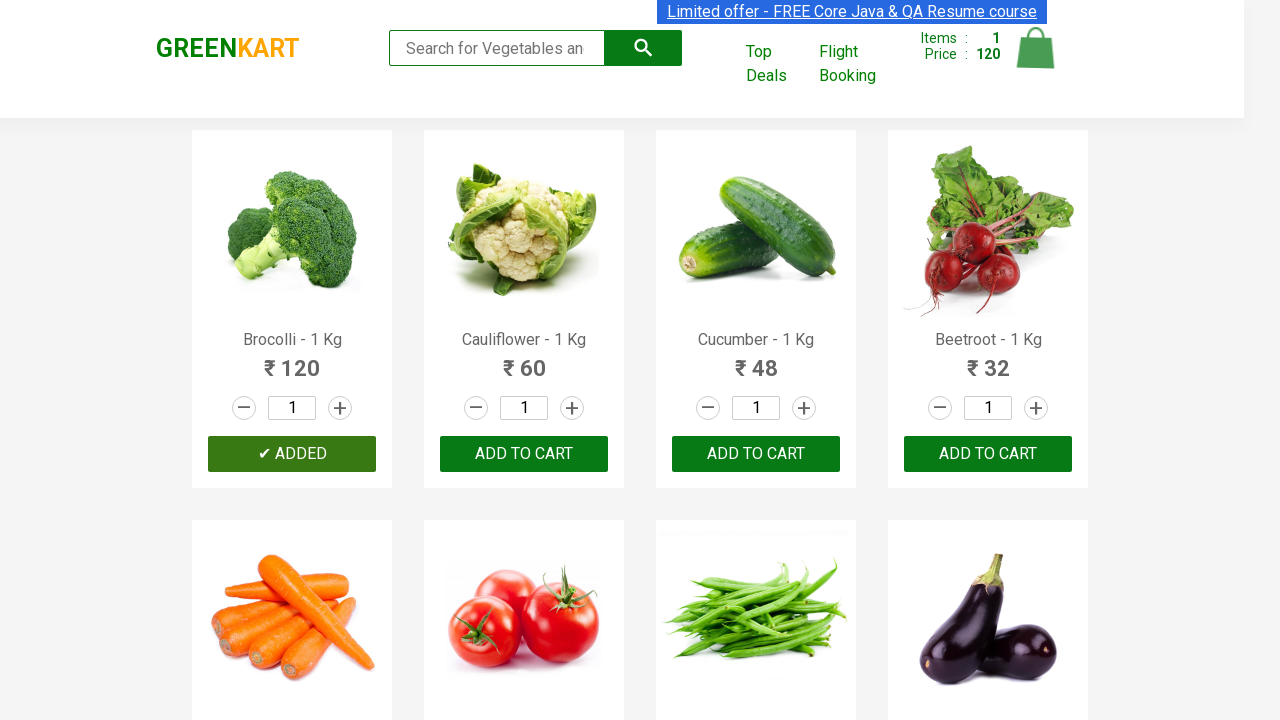

Clicked 'Add to Cart' button for Cucumber at (756, 454) on xpath=//div[@class='product-action']/button >> nth=2
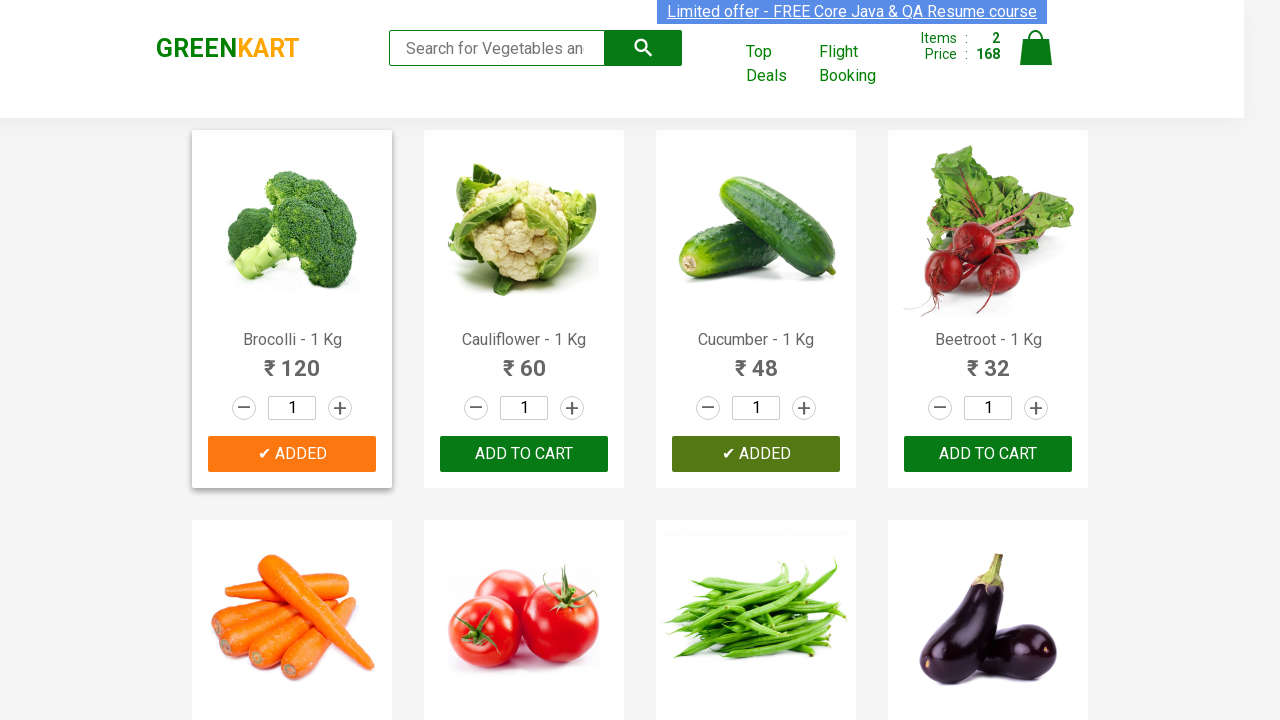

Clicked 'Add to Cart' button for Carrot at (292, 360) on xpath=//div[@class='product-action']/button >> nth=4
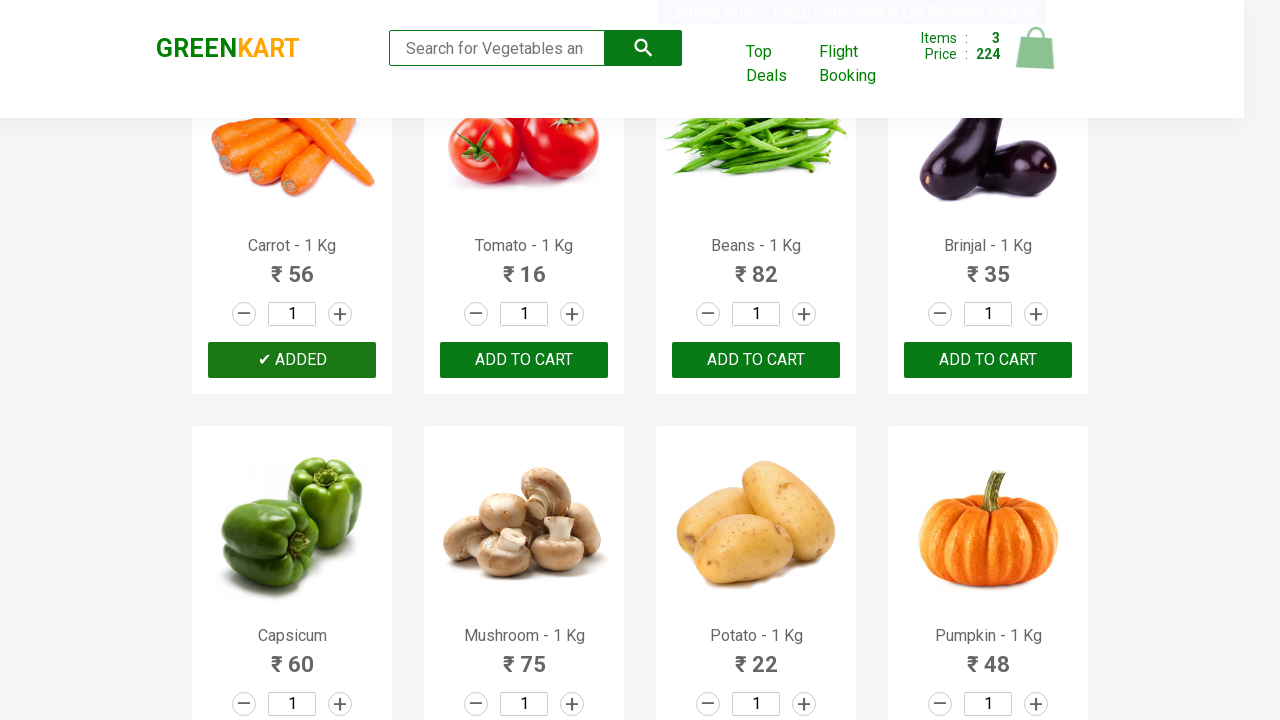

Successfully added all 3 items (Cucumber, Broccoli, Carrot) to shopping cart
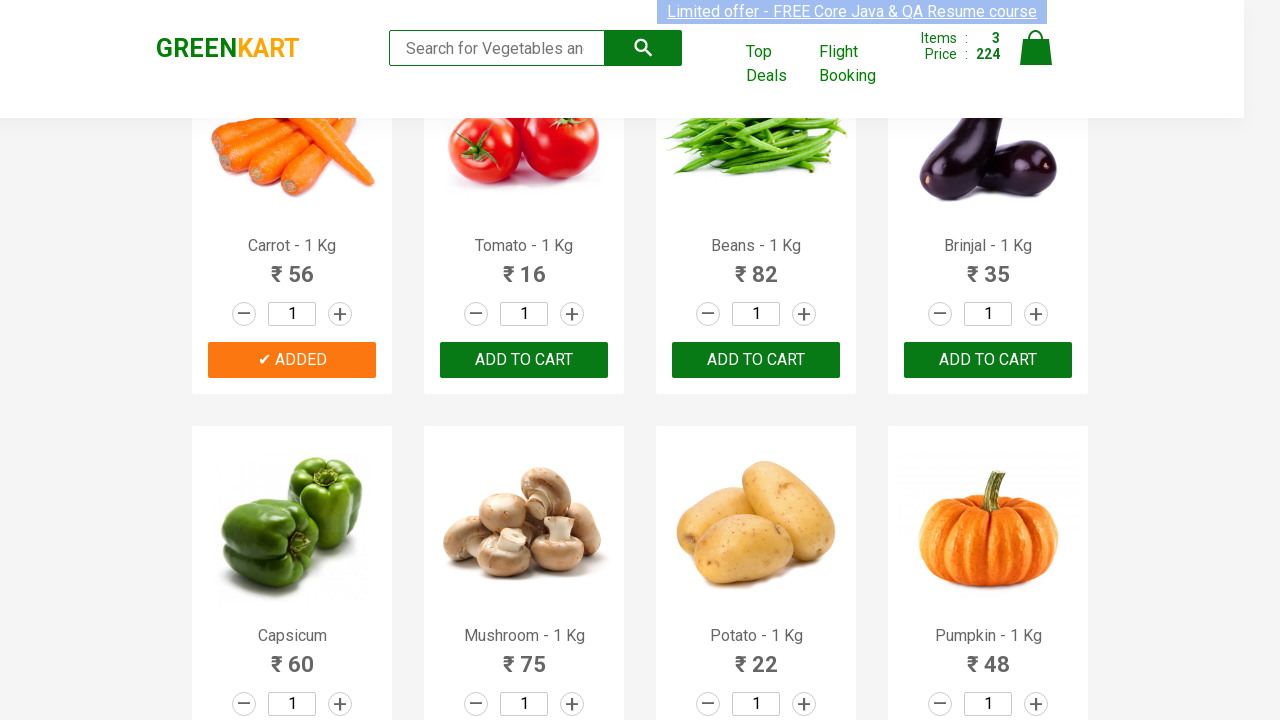

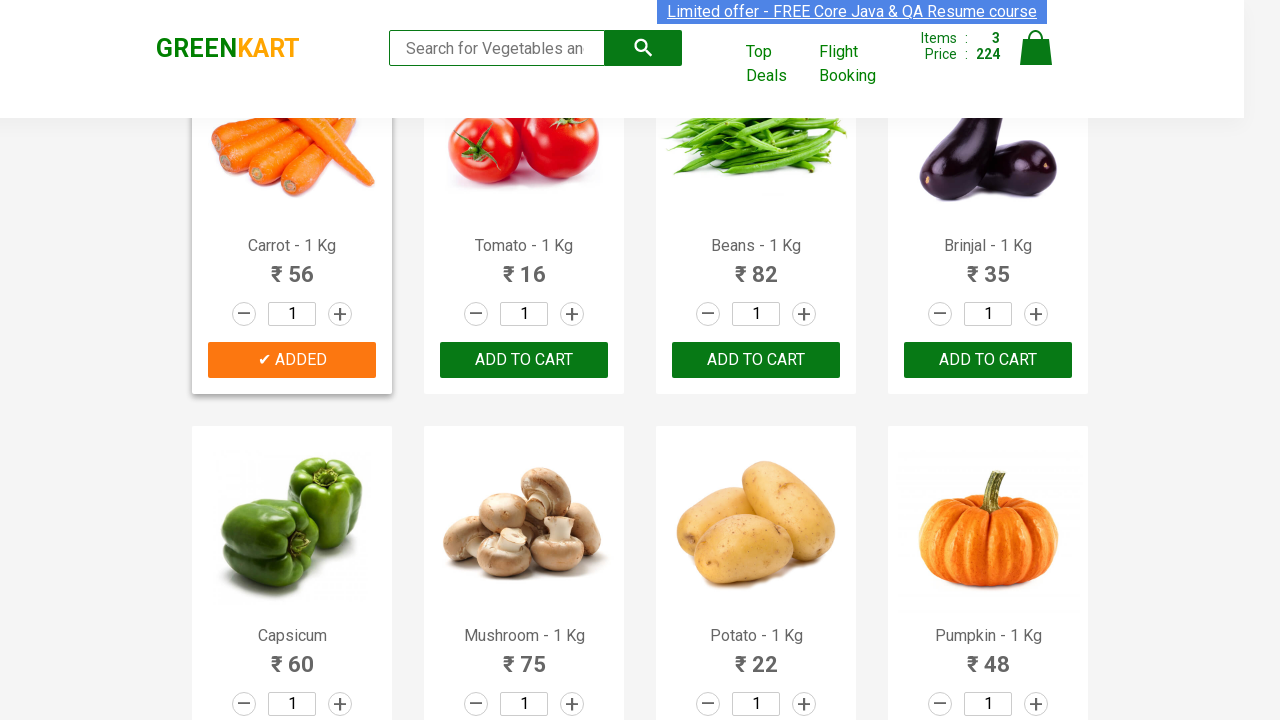